Verifies that various form elements (email textbox, radio button, textarea) are displayed and fills them with test data when visible.

Starting URL: https://automationfc.github.io/basic-form/index.html

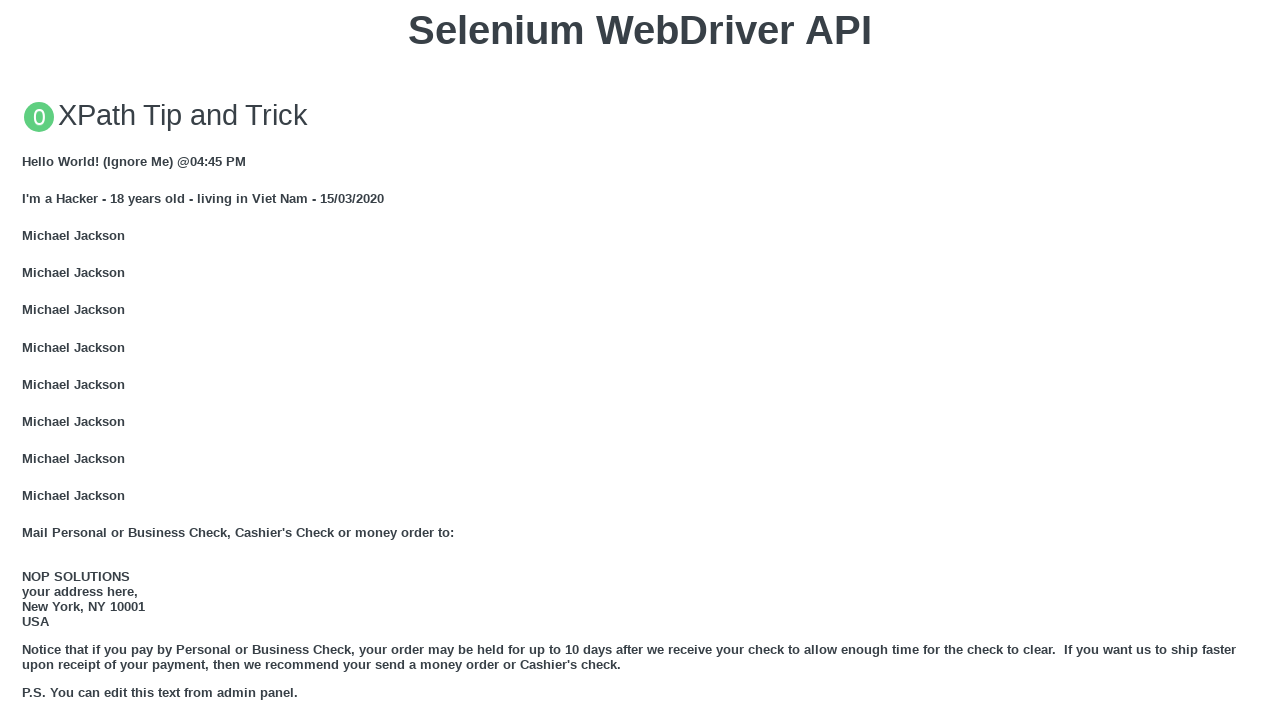

Located email input field
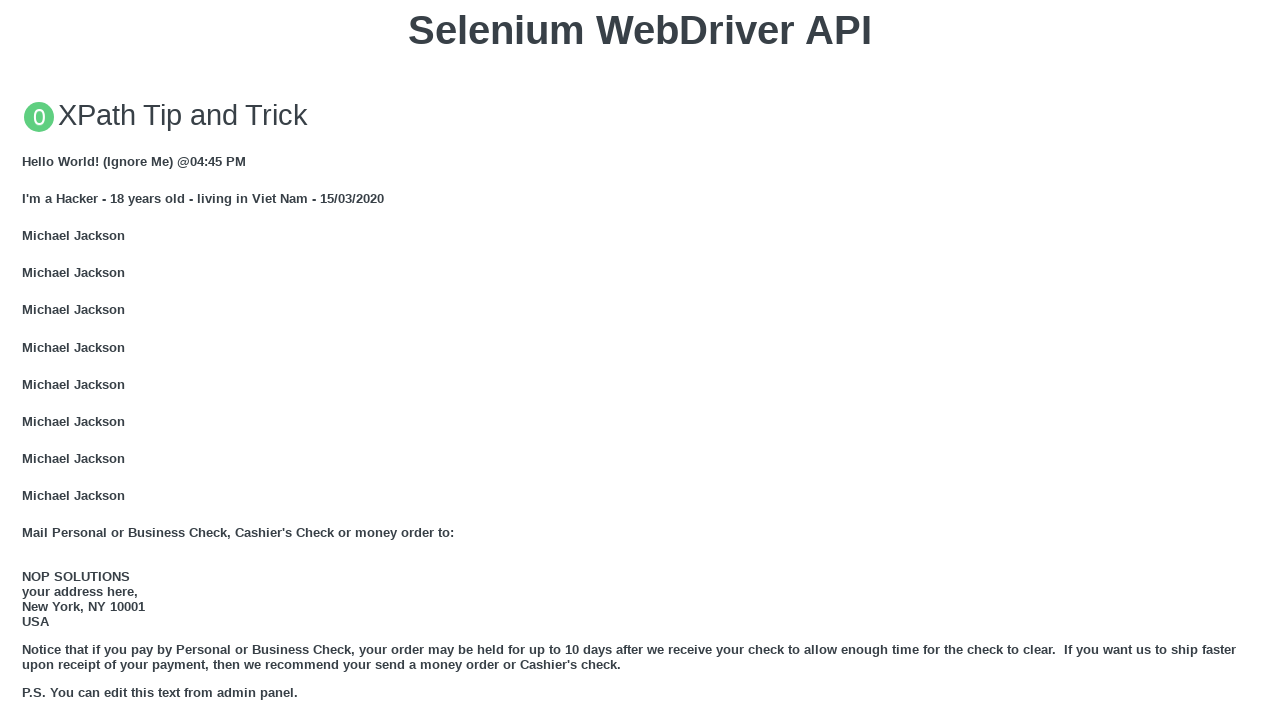

Email input field is visible
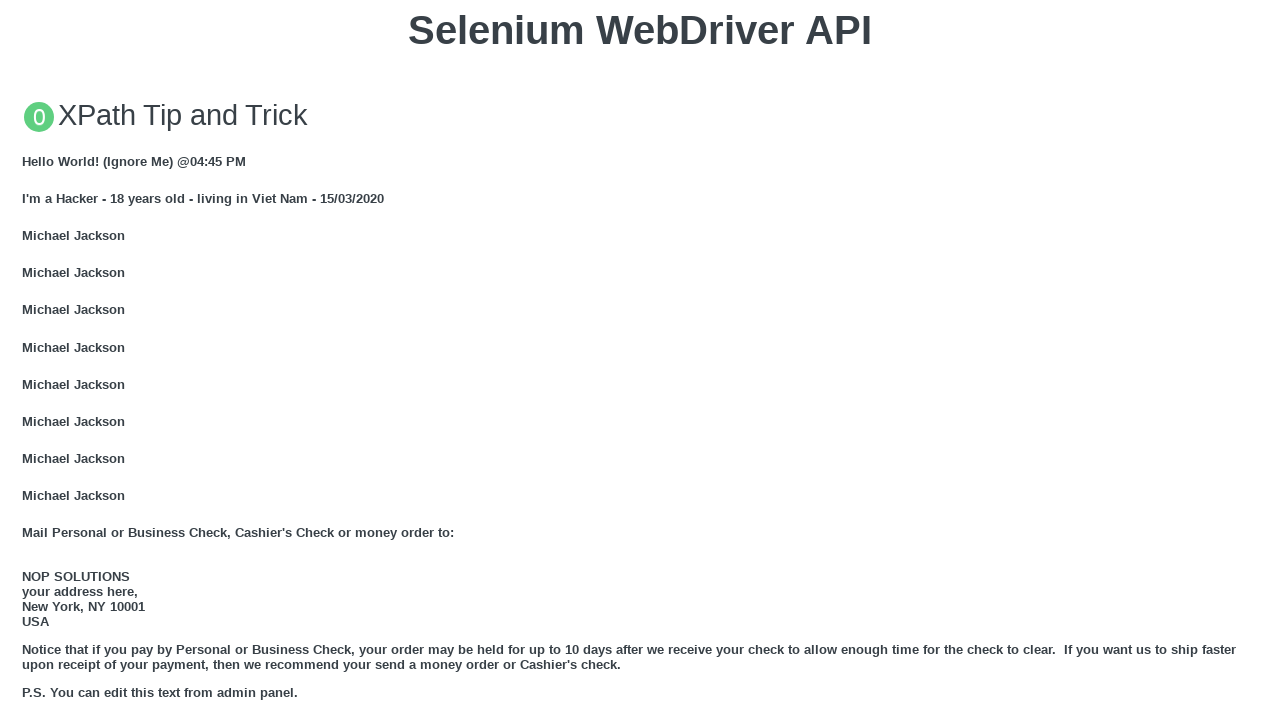

Filled email input field with 'Automation Testing' on input#email
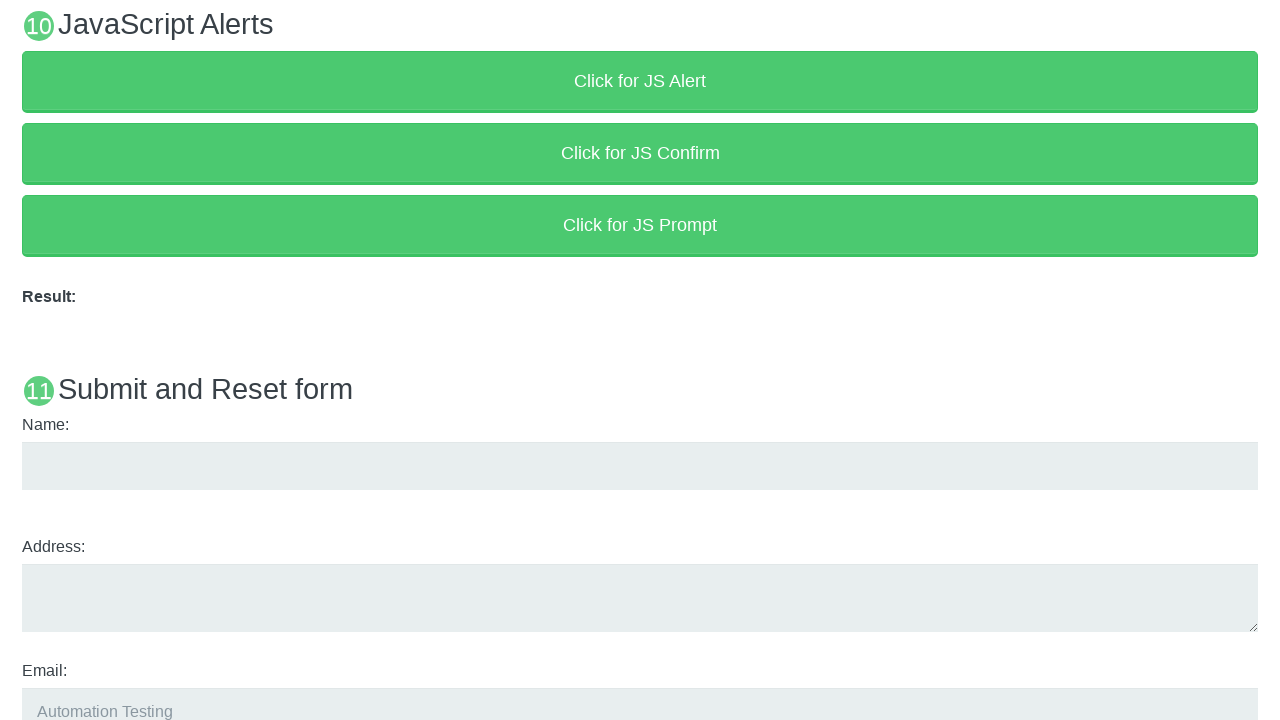

Located under_18 radio button
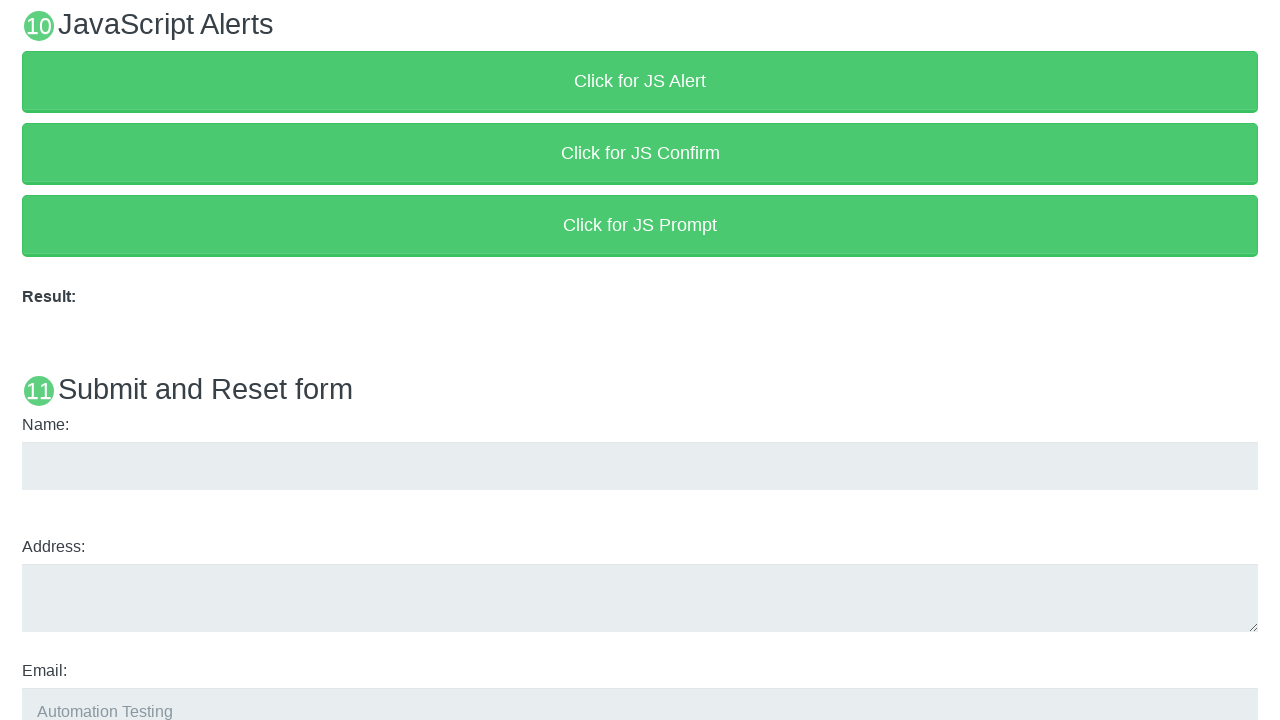

Under_18 radio button is visible
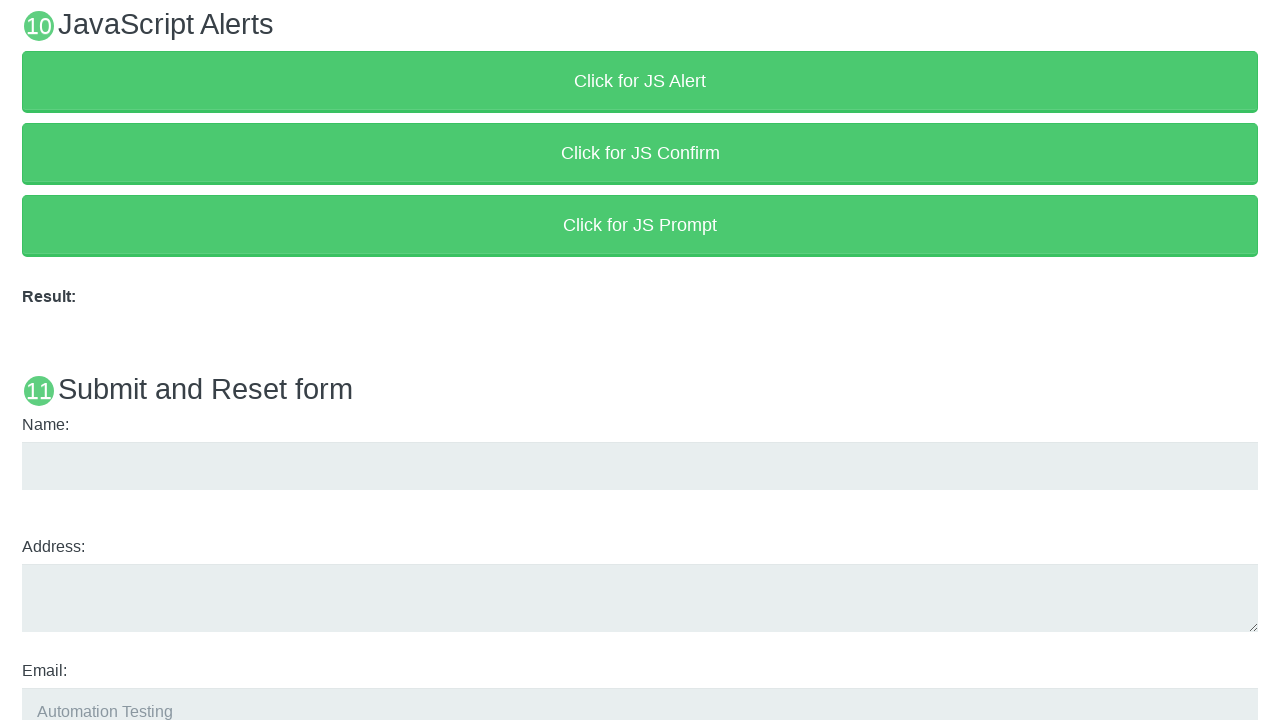

Clicked under_18 radio button at (28, 360) on input#under_18
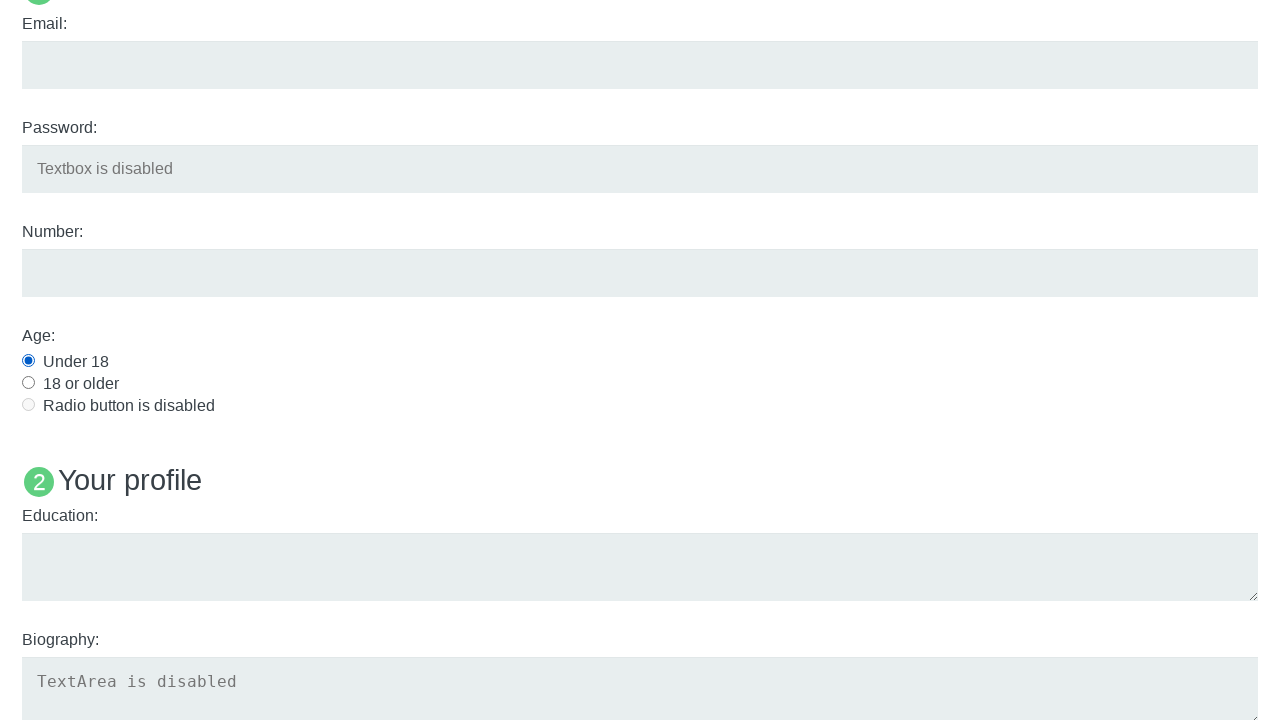

Located edu textarea field
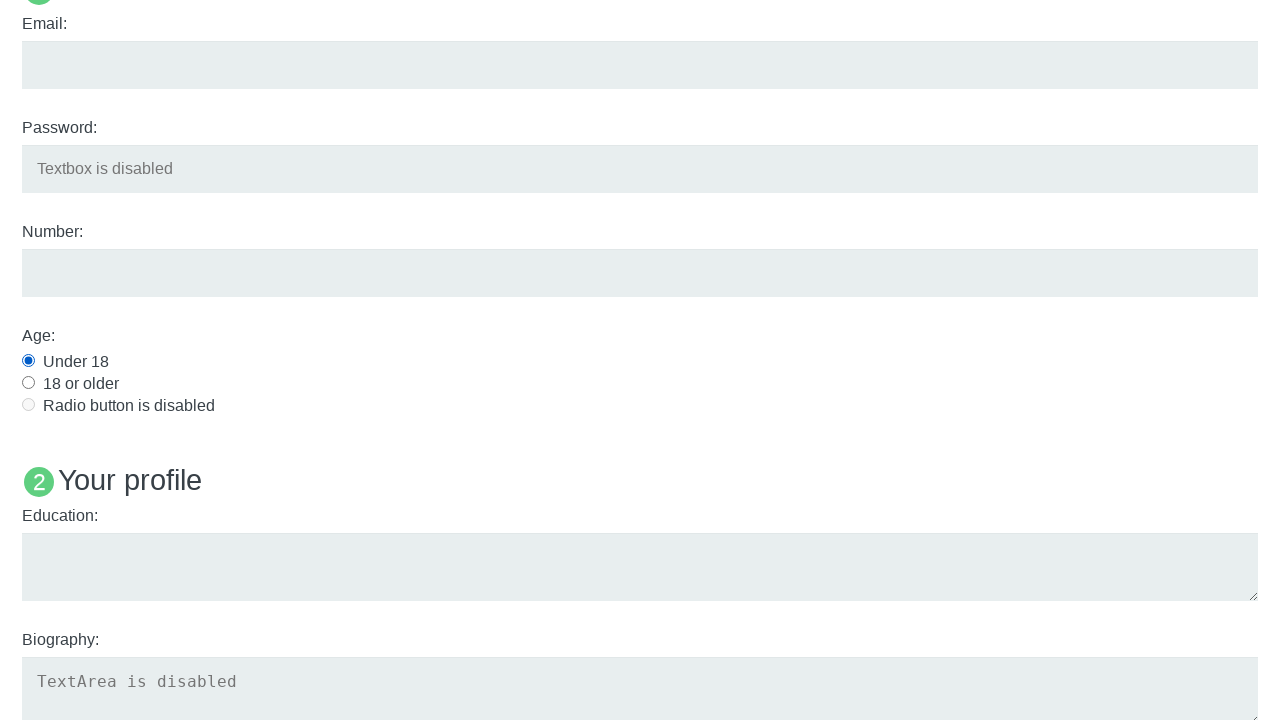

Edu textarea field is visible
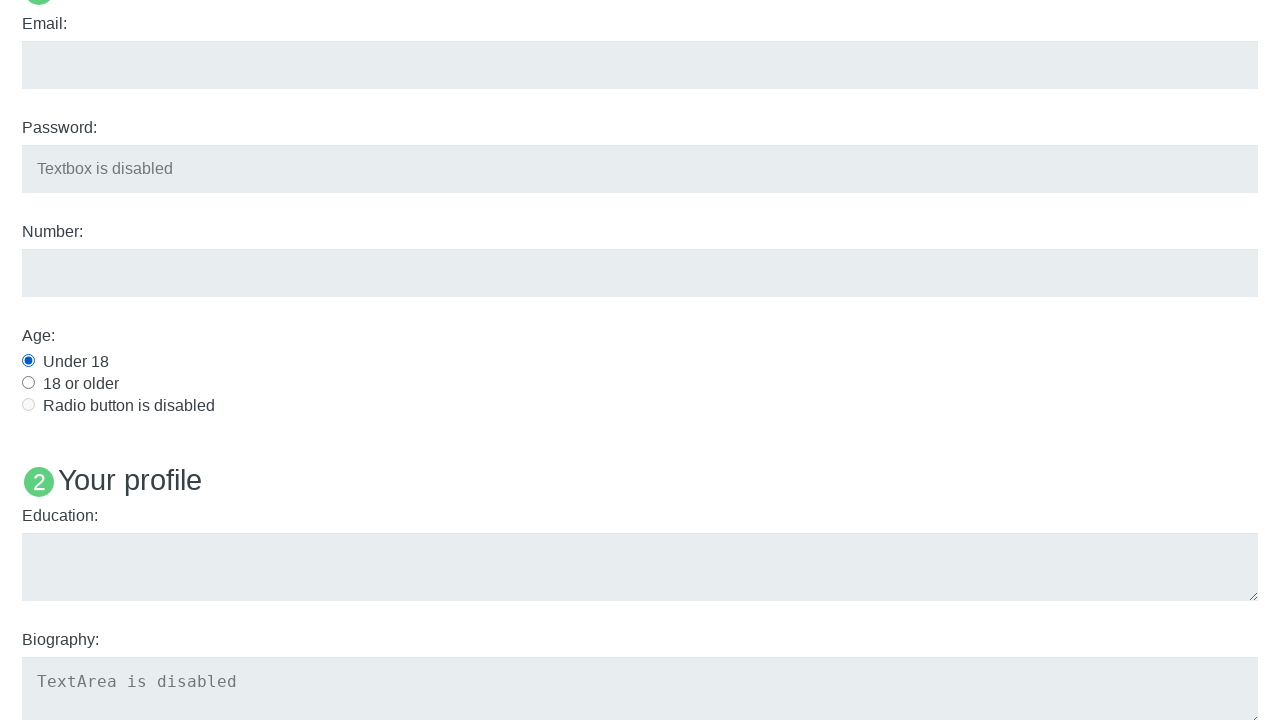

Filled edu textarea field with 'Automation Testing' on textarea#edu
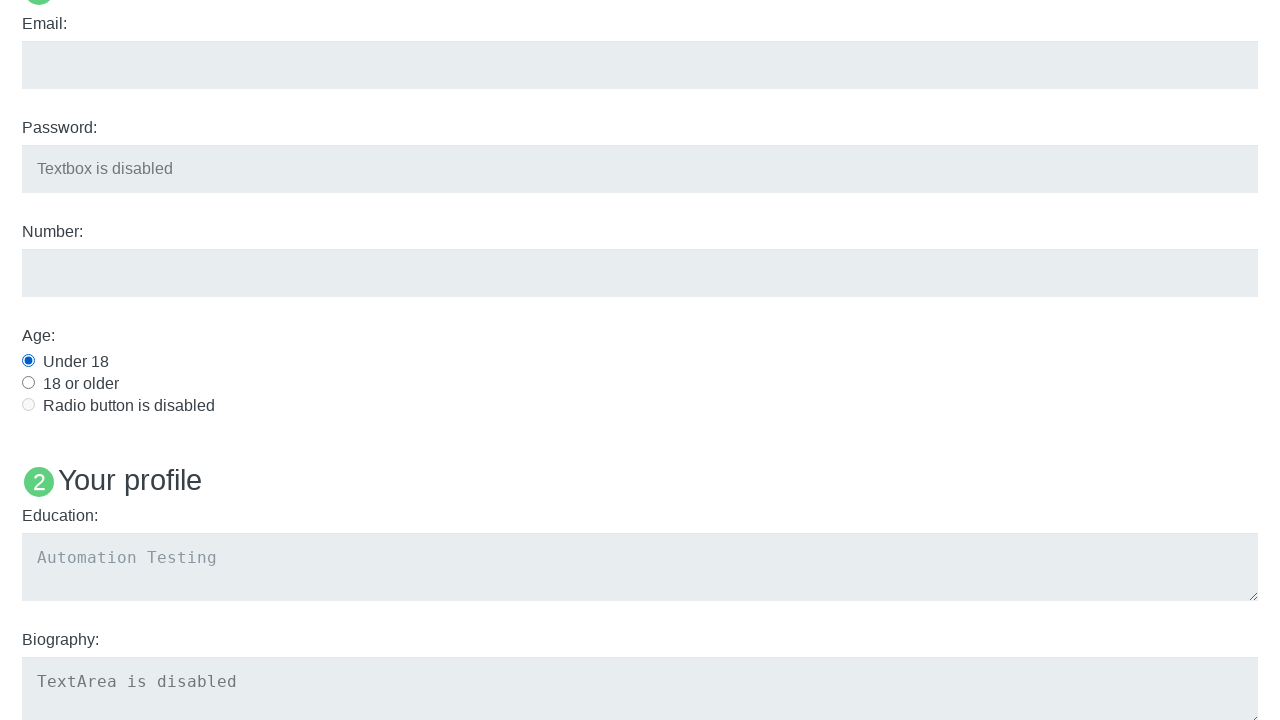

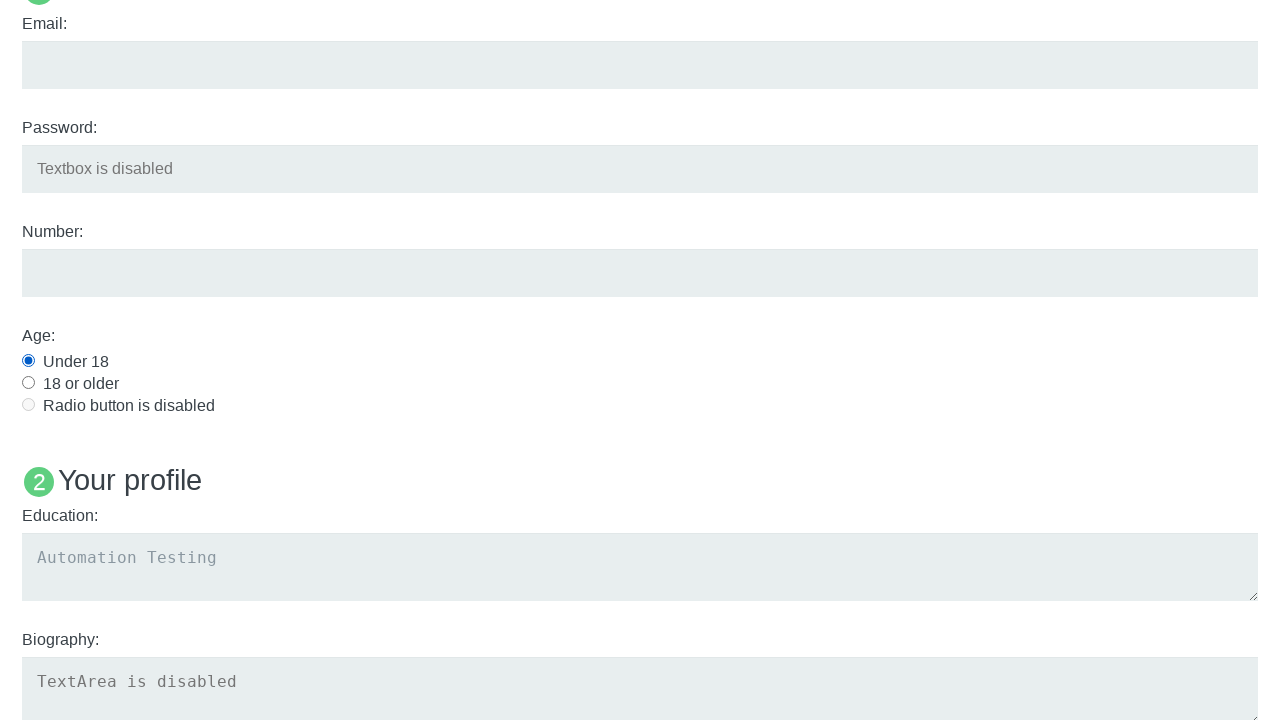